Tests JavaScript alert handling by clicking a button that triggers an alert, accepting the alert, and verifying the result message is displayed correctly on the page.

Starting URL: http://the-internet.herokuapp.com/javascript_alerts

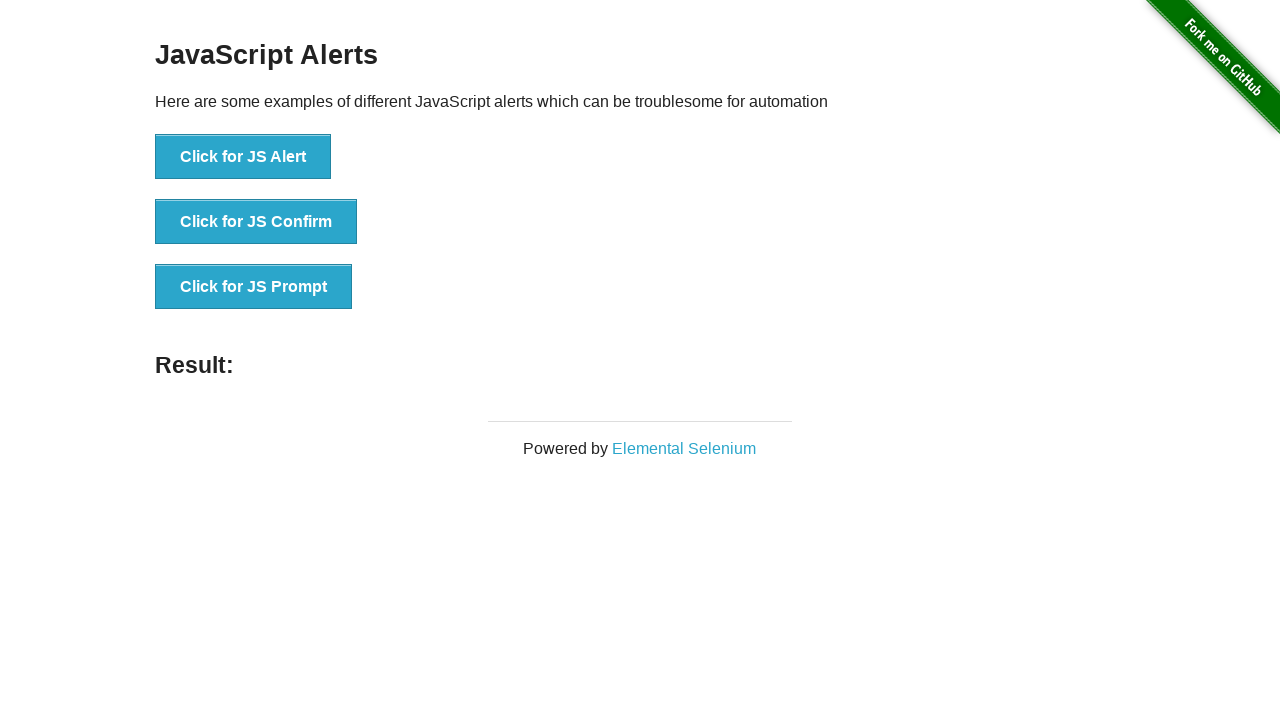

Clicked the first button to trigger JavaScript alert at (243, 157) on ul > li:nth-child(1) > button
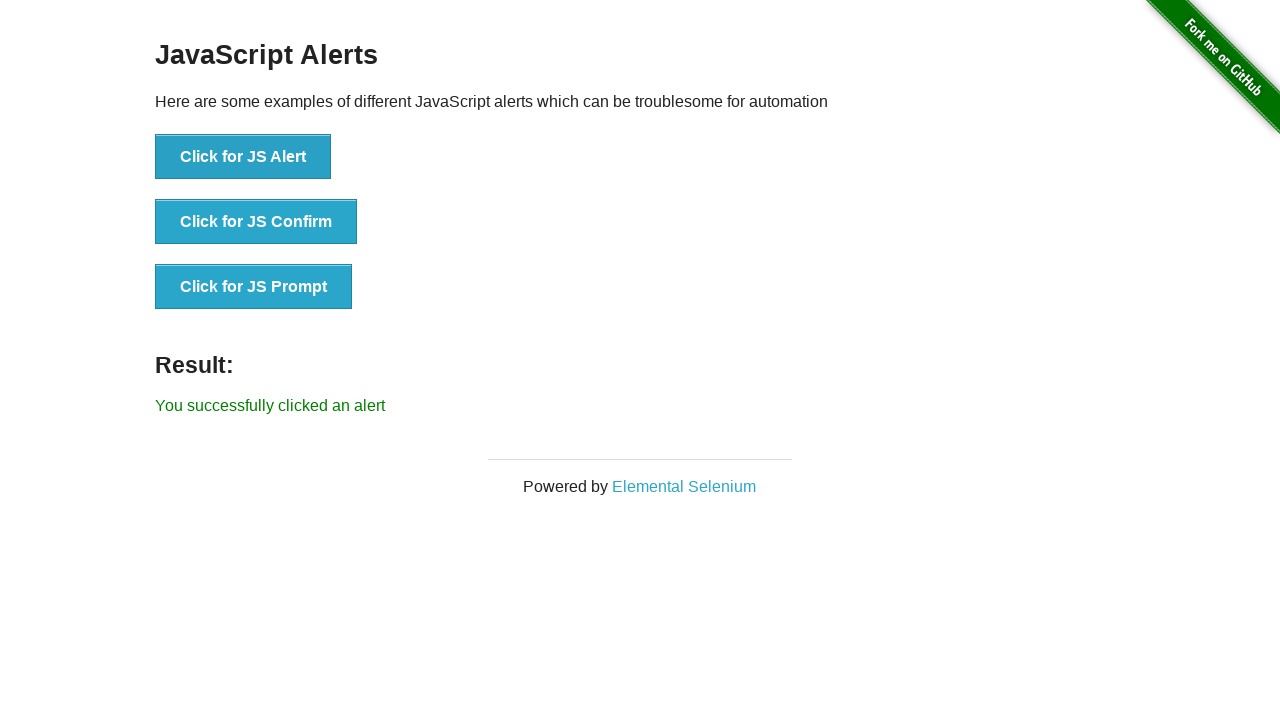

Set up dialog handler to accept alerts
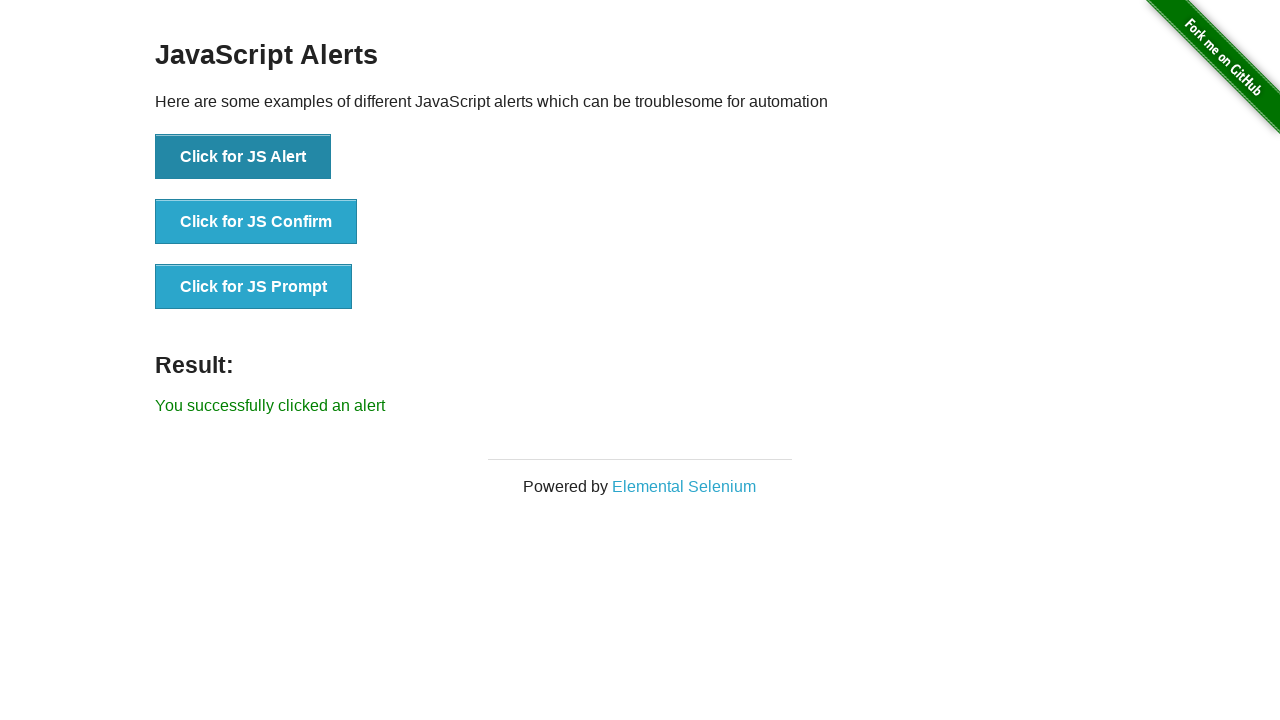

Clicked the first button again to trigger alert with handler in place at (243, 157) on ul > li:nth-child(1) > button
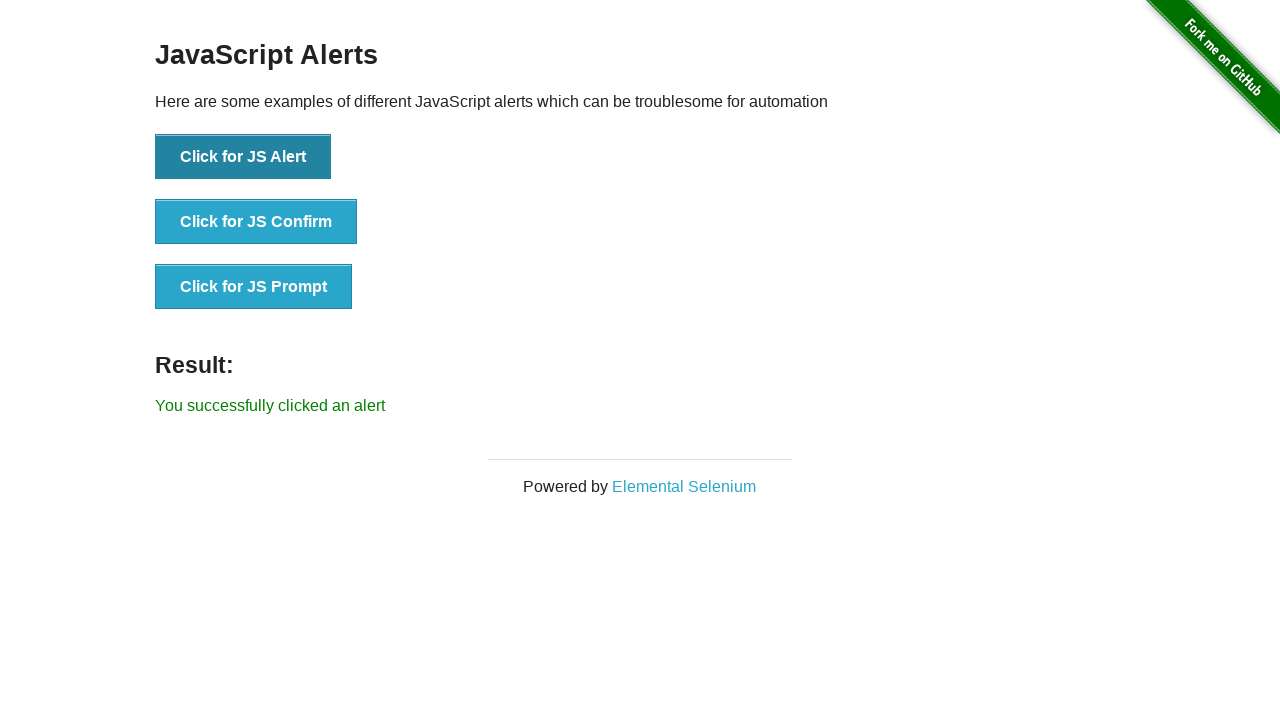

Result message element appeared on the page
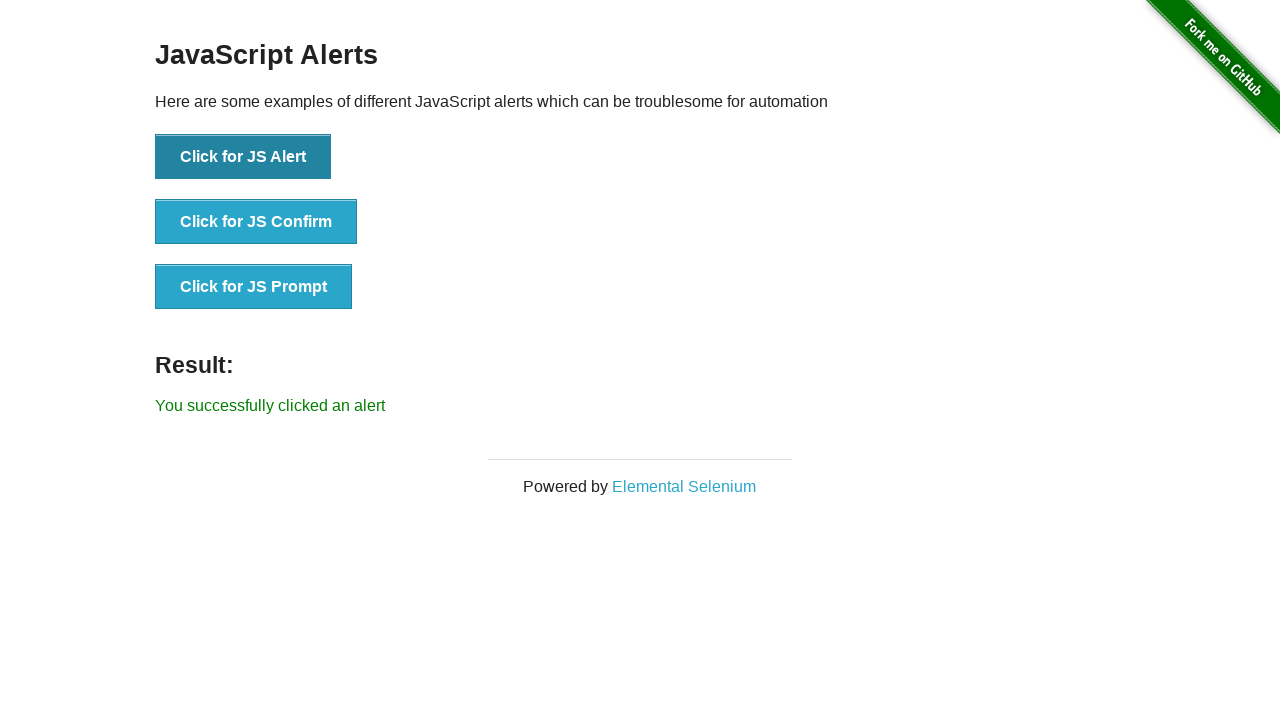

Retrieved result text: 'You successfully clicked an alert'
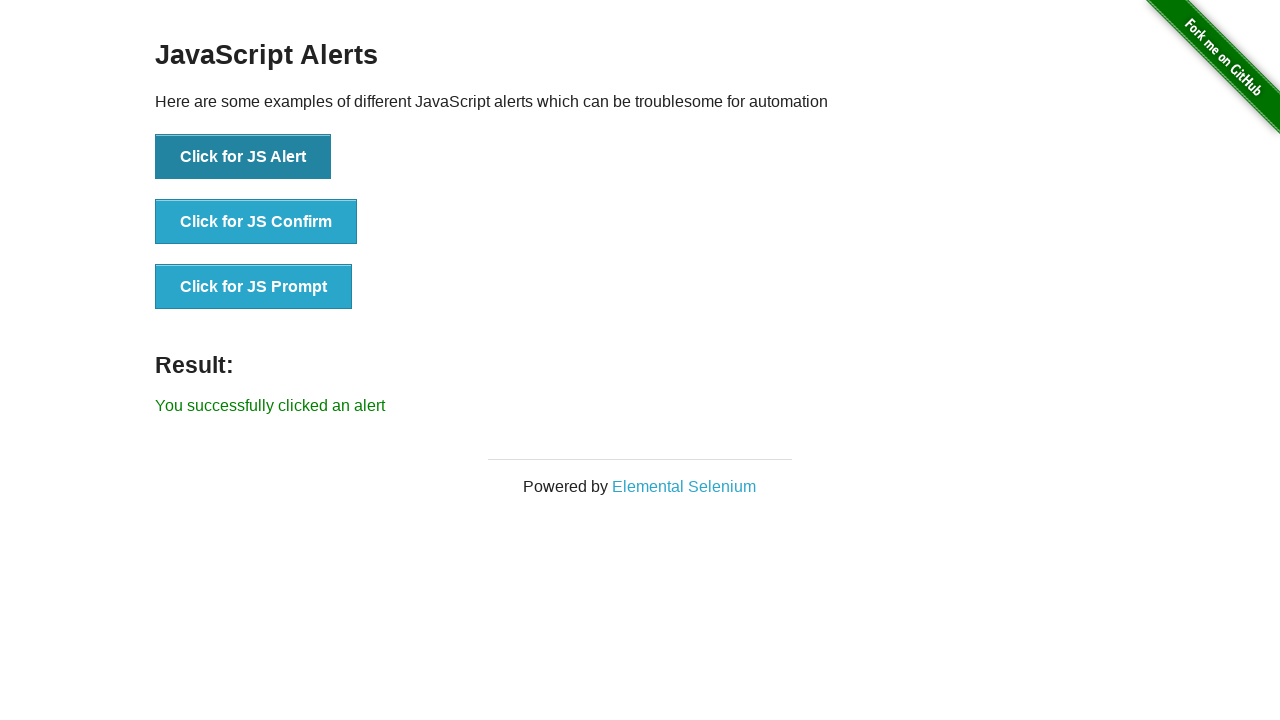

Verified that result text matches expected message 'You successfully clicked an alert'
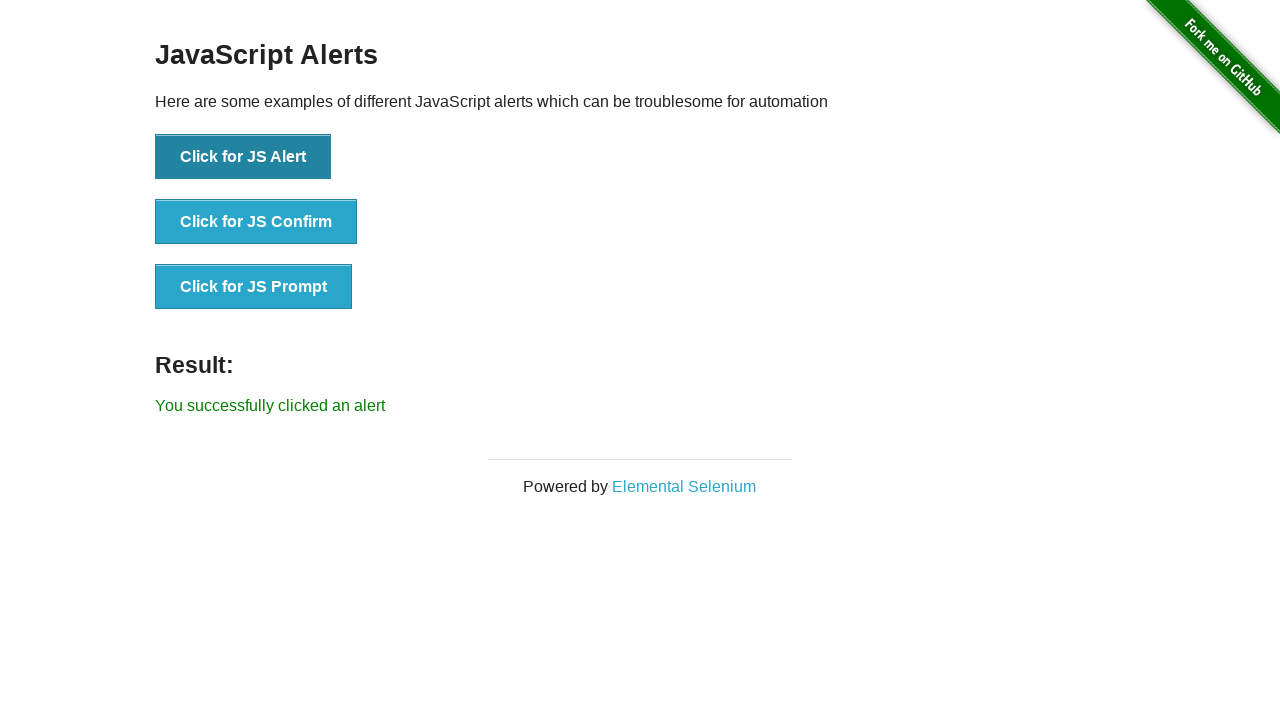

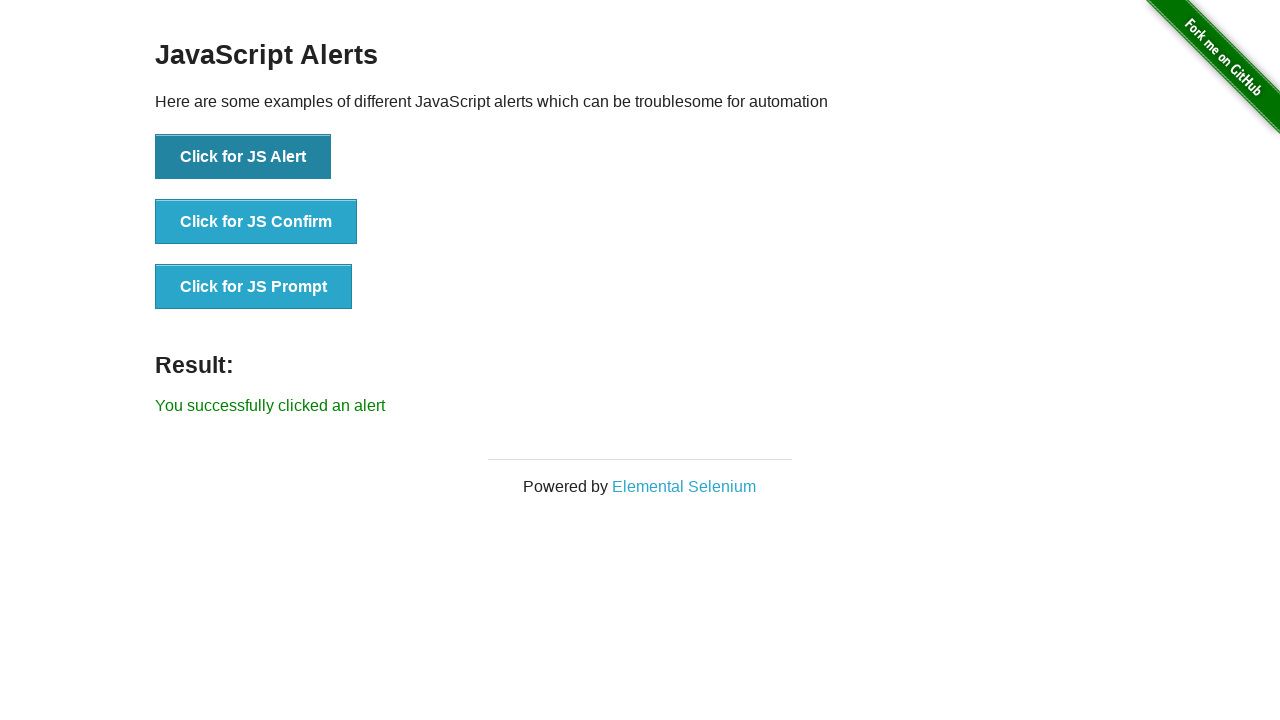